Tests right-click (context click) functionality by right-clicking the "Right Click Me" button and verifying the success message appears

Starting URL: https://demoqa.com/buttons

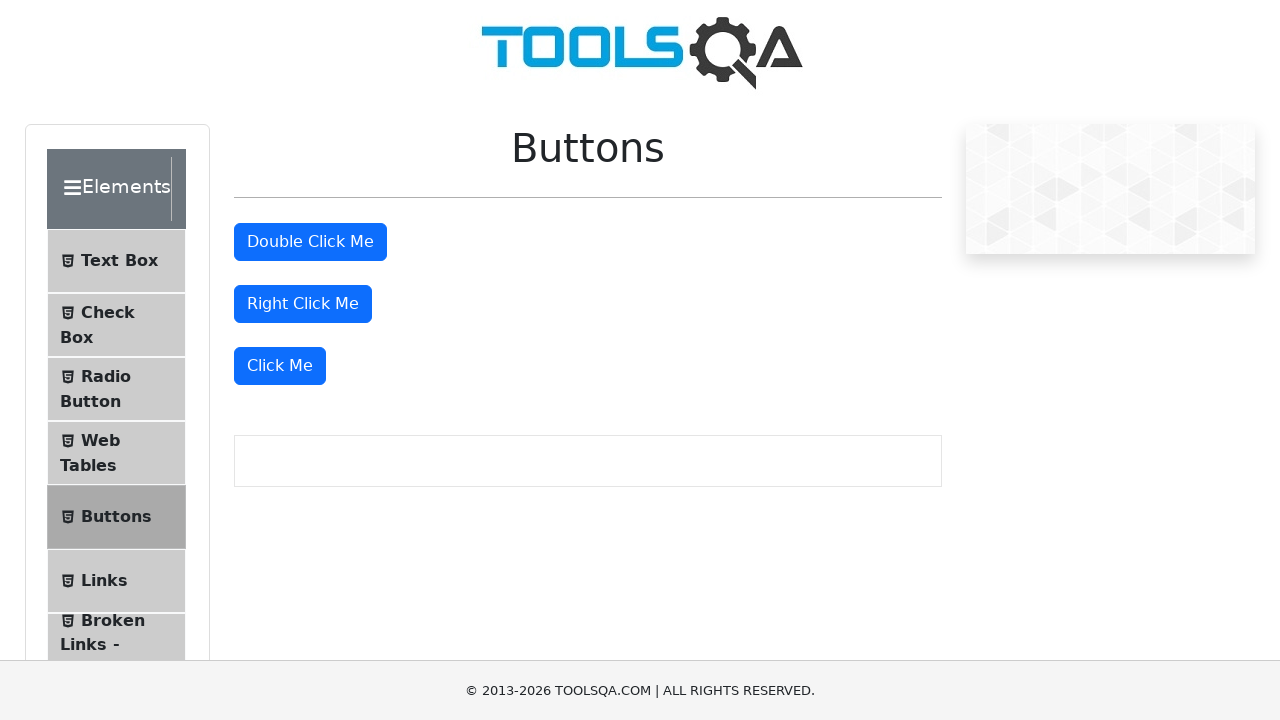

Right-clicked the 'Right Click Me' button at (303, 304) on //button[text()='Right Click Me']
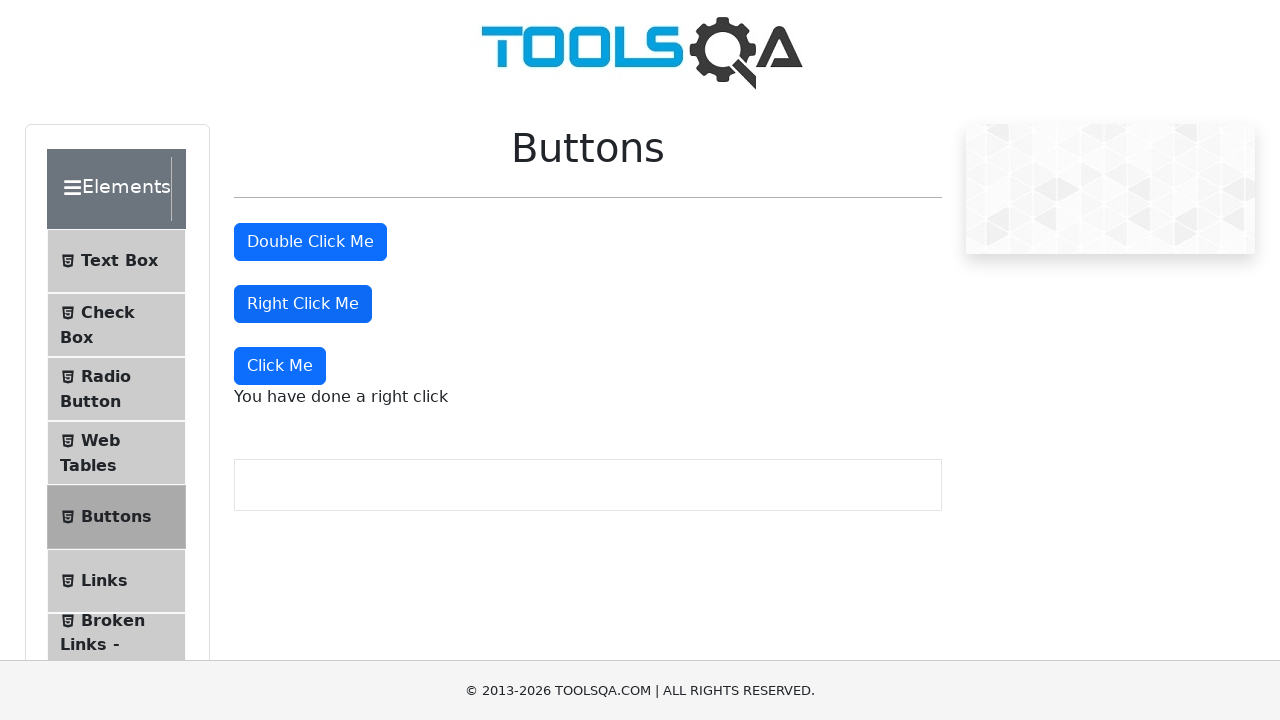

Right-click success message appeared
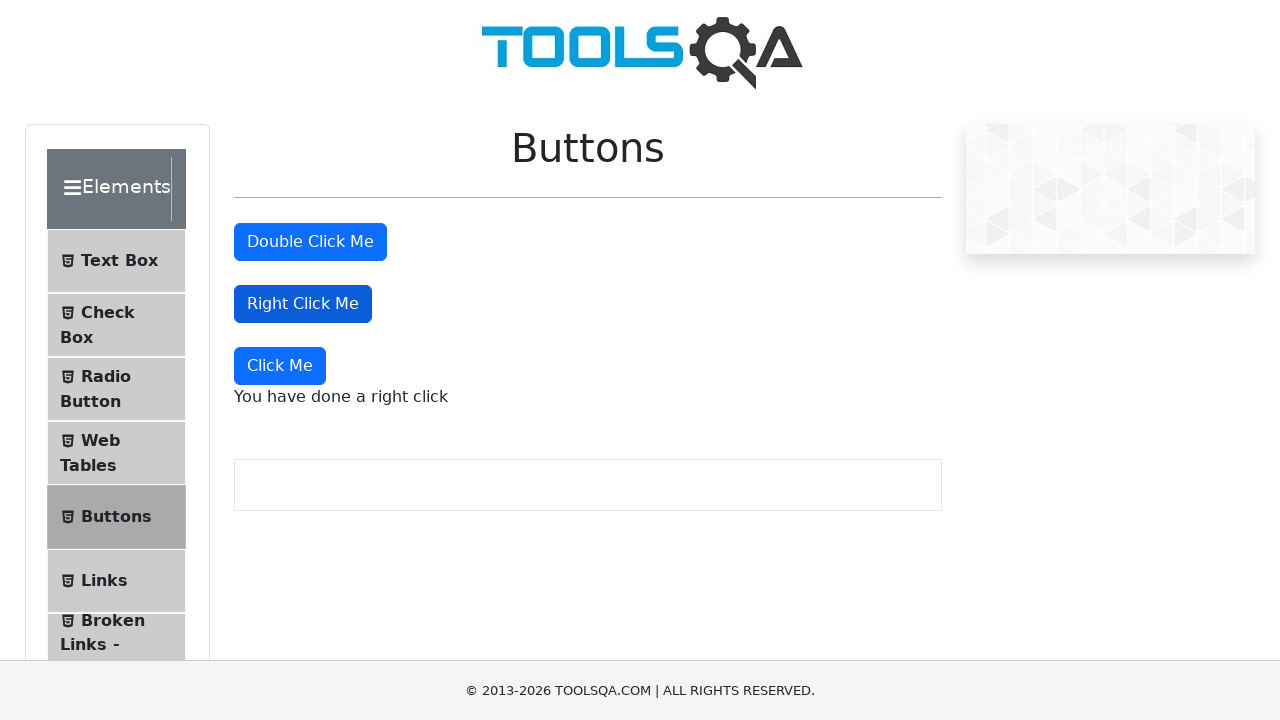

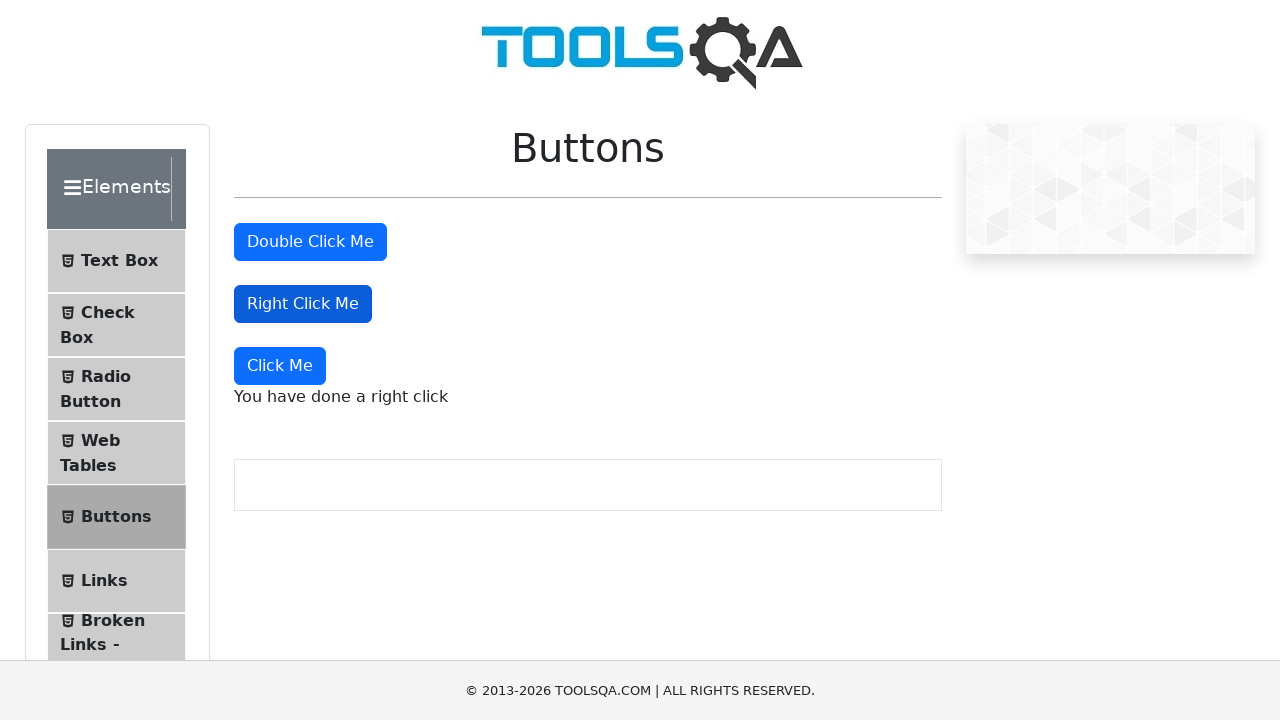